Tests that the Smartzer video player page loads with the correct title

Starting URL: https://player.smartzer.com/v/5713309579870208

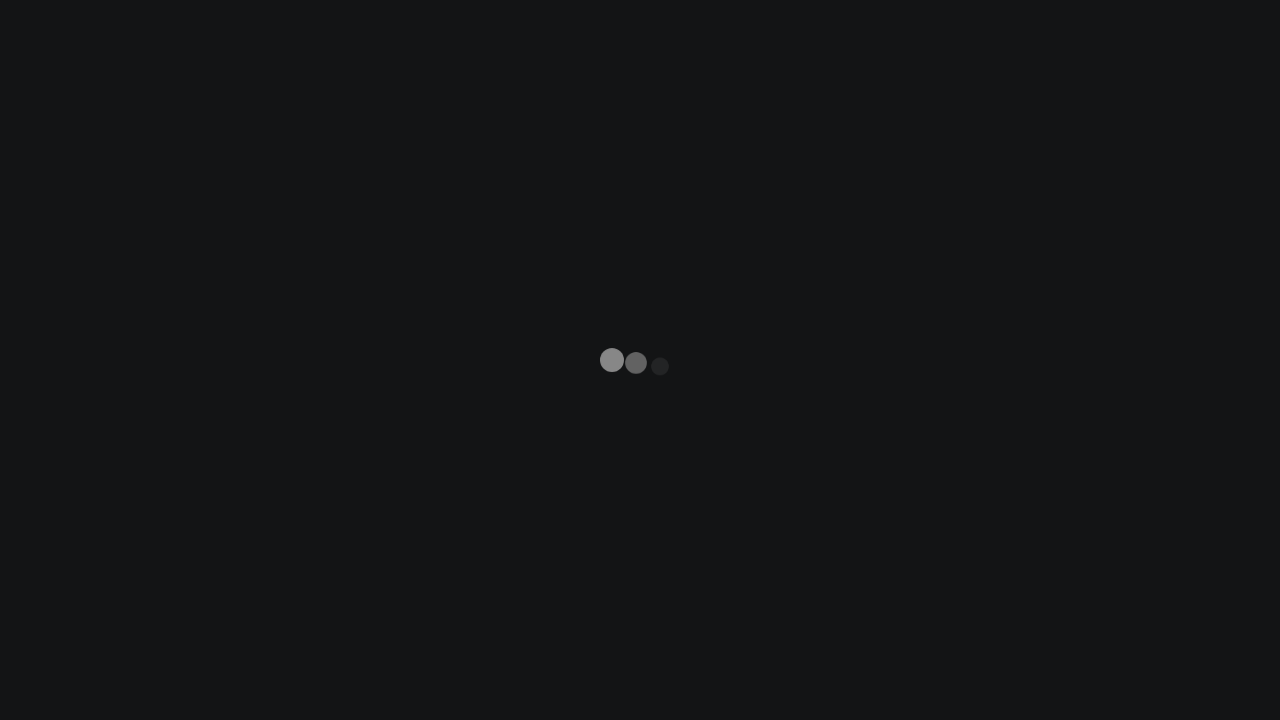

Navigated to Smartzer video player page
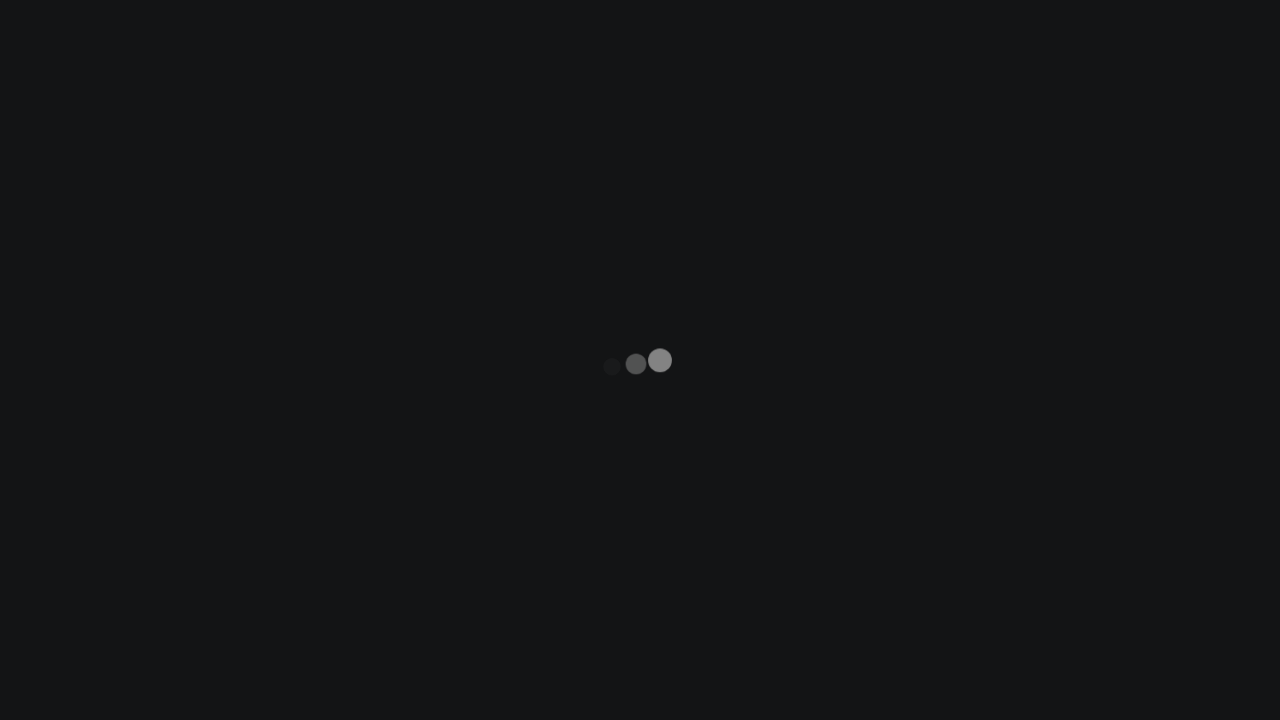

Verified page title is 'Smartzer Player'
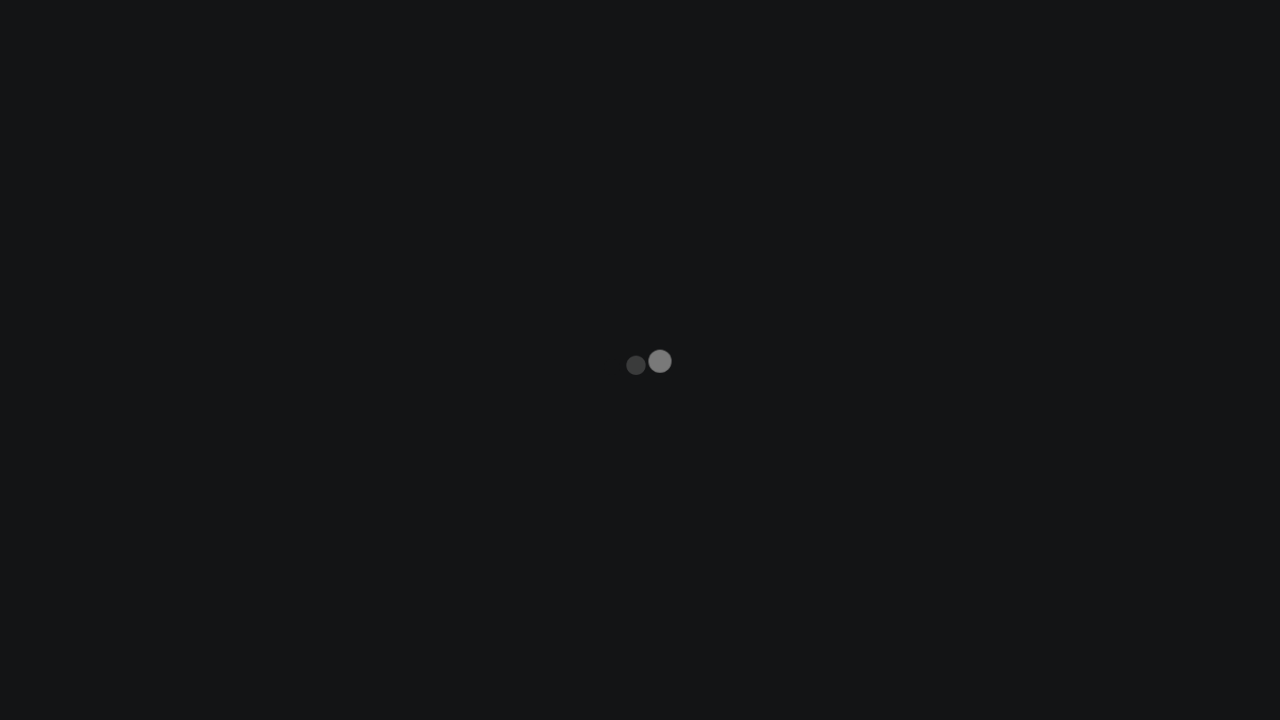

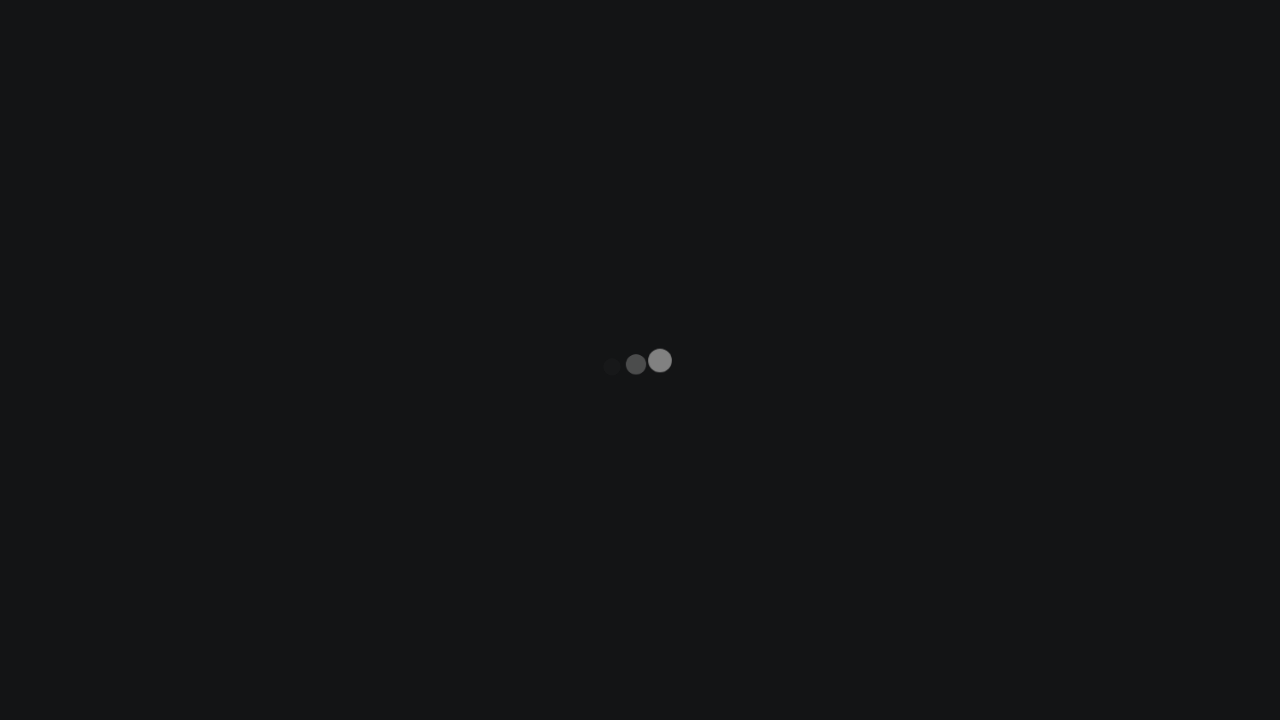